Tests login form validation by entering incorrect credentials and verifying error message appears

Starting URL: https://bksultan.github.io/webForms/index.html

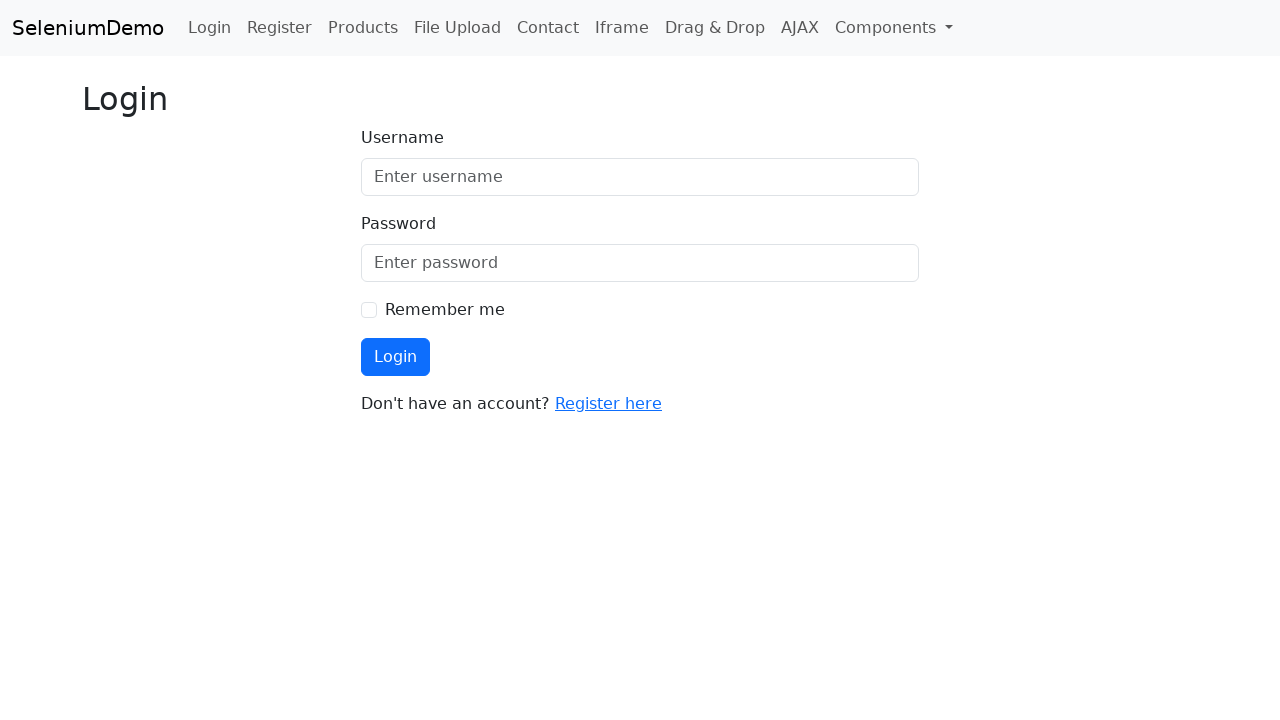

Filled username field with 'Incorrect username' on #username
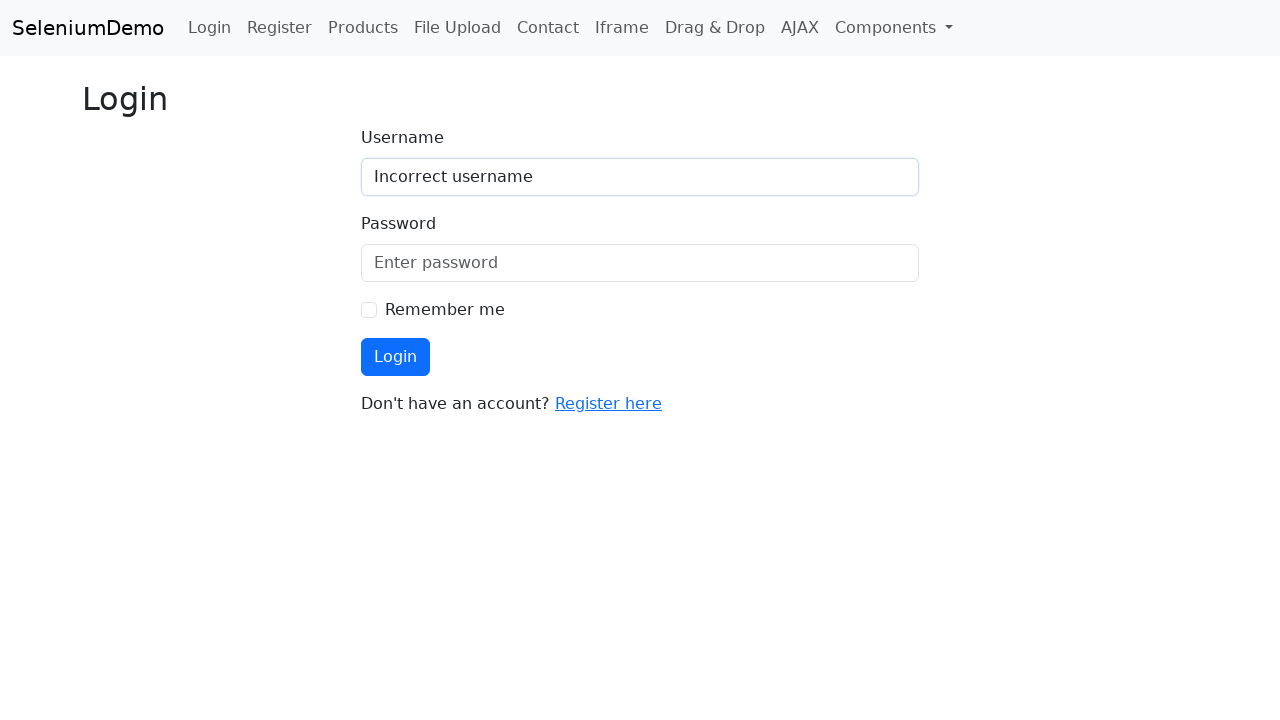

Filled password field with 'Incorrect password' on #password
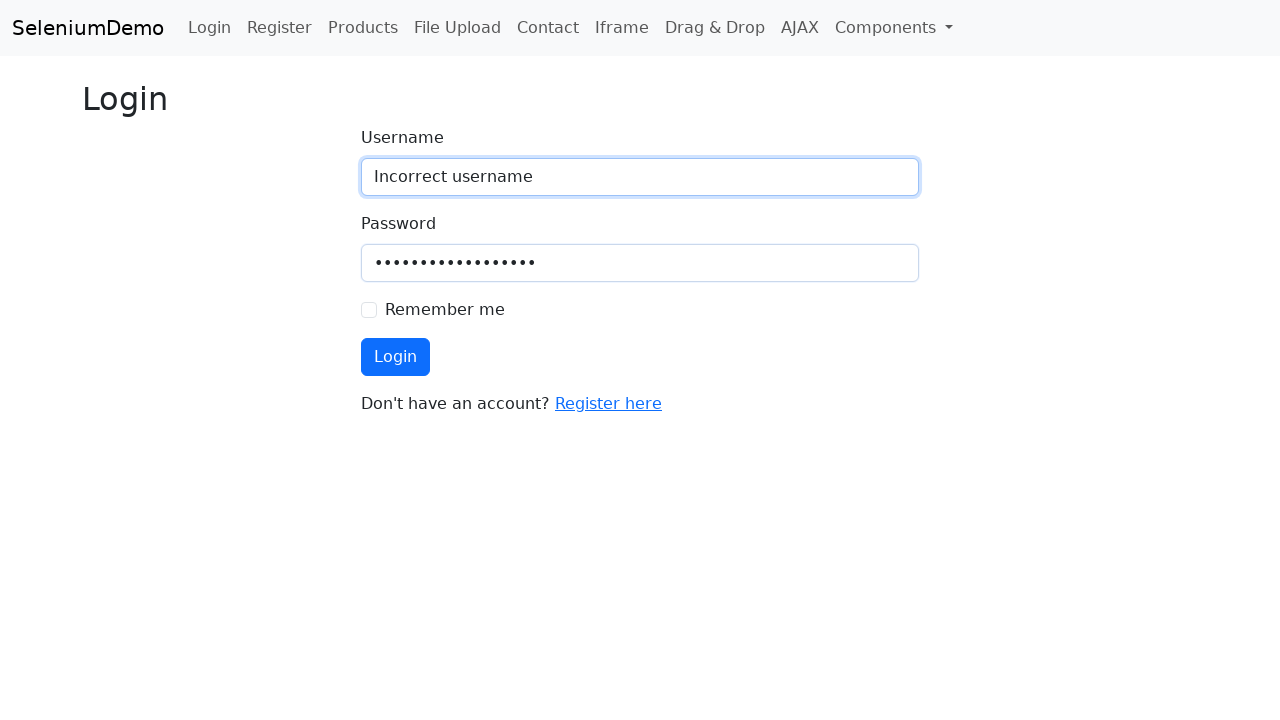

Clicked login button with incorrect credentials at (396, 357) on #loginBtn
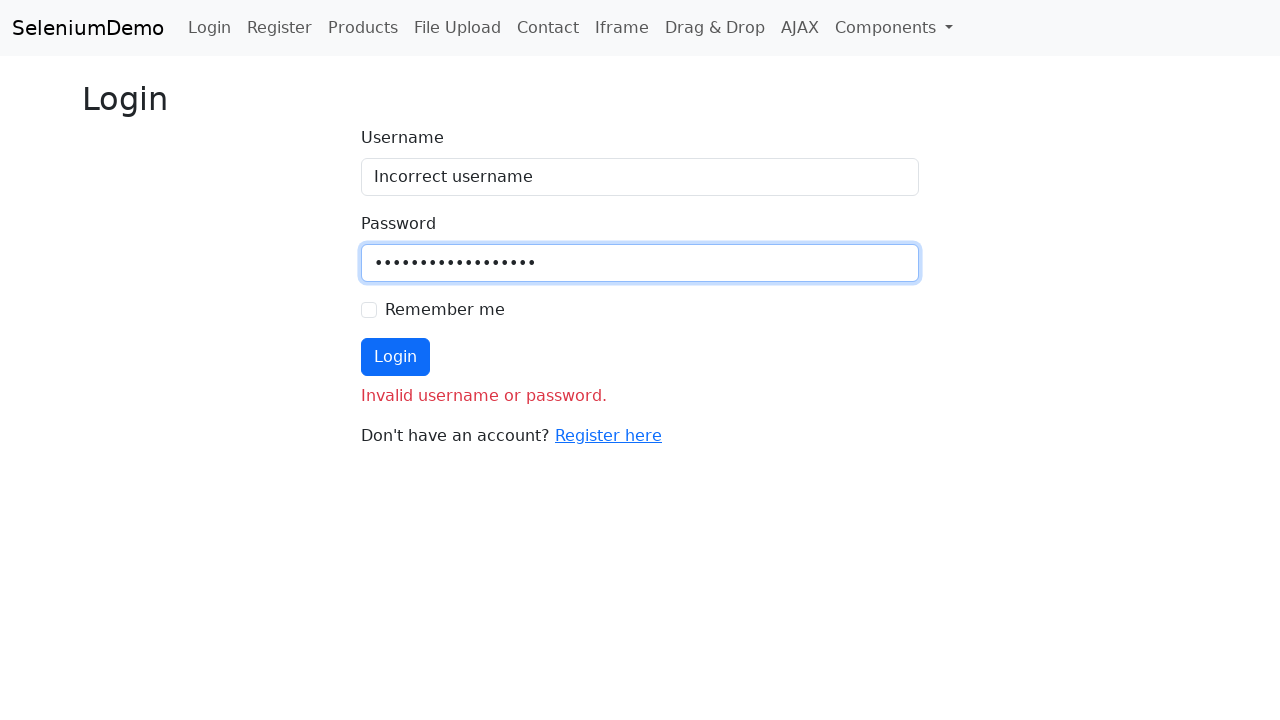

Login error message appeared as expected
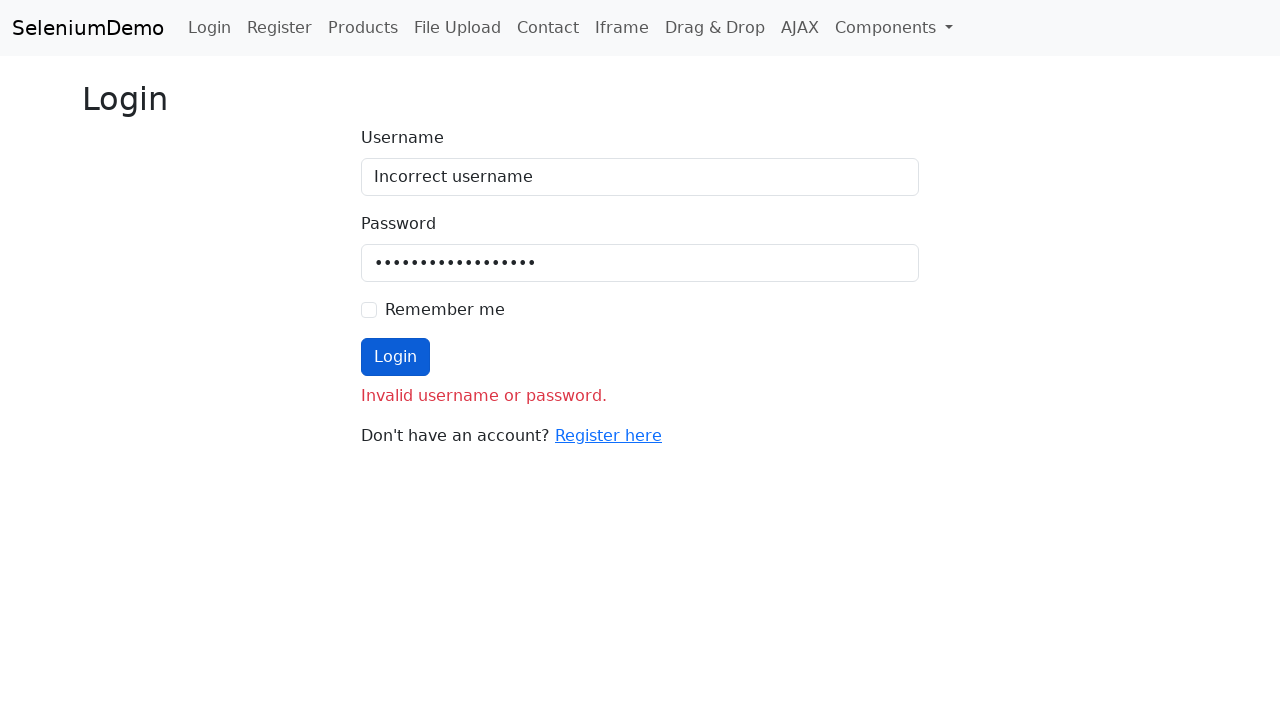

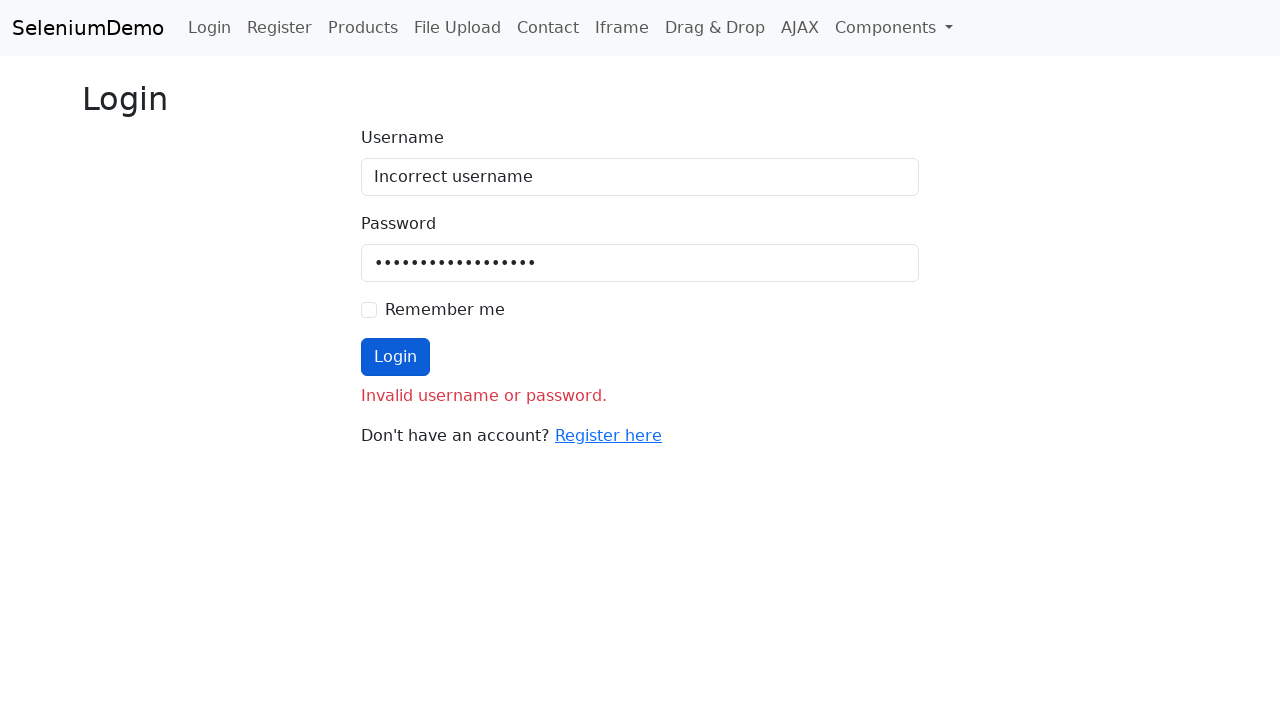